Tests domain availability search on registro.br by entering multiple domain names and checking their availability status

Starting URL: https://registro.br/

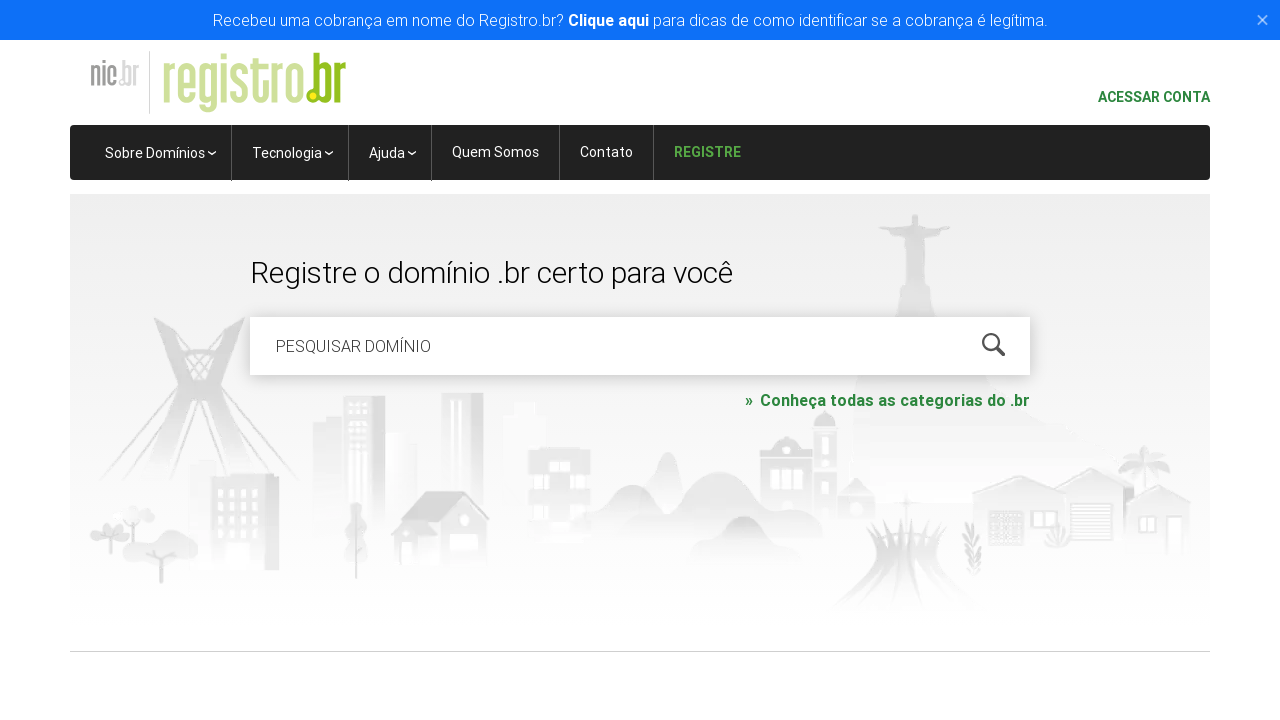

Cleared domain search field on #is-avail-field
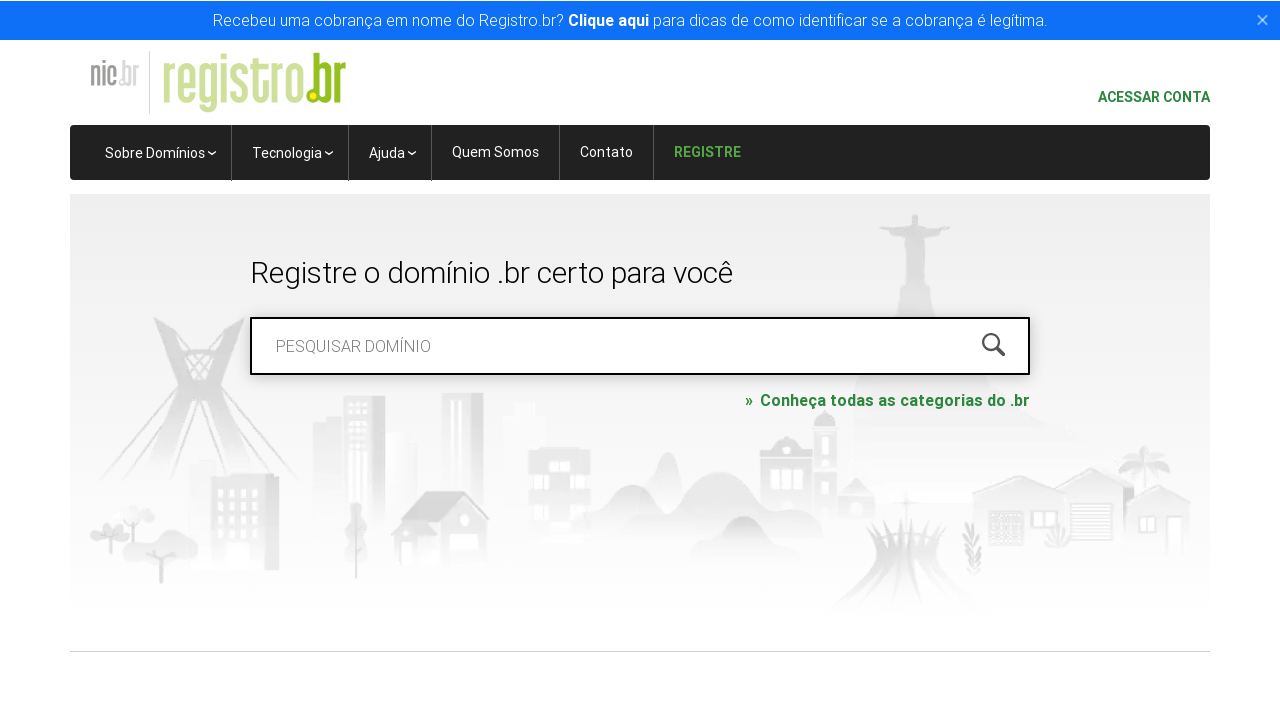

Entered domain name 'facebook.com.br' in search field on #is-avail-field
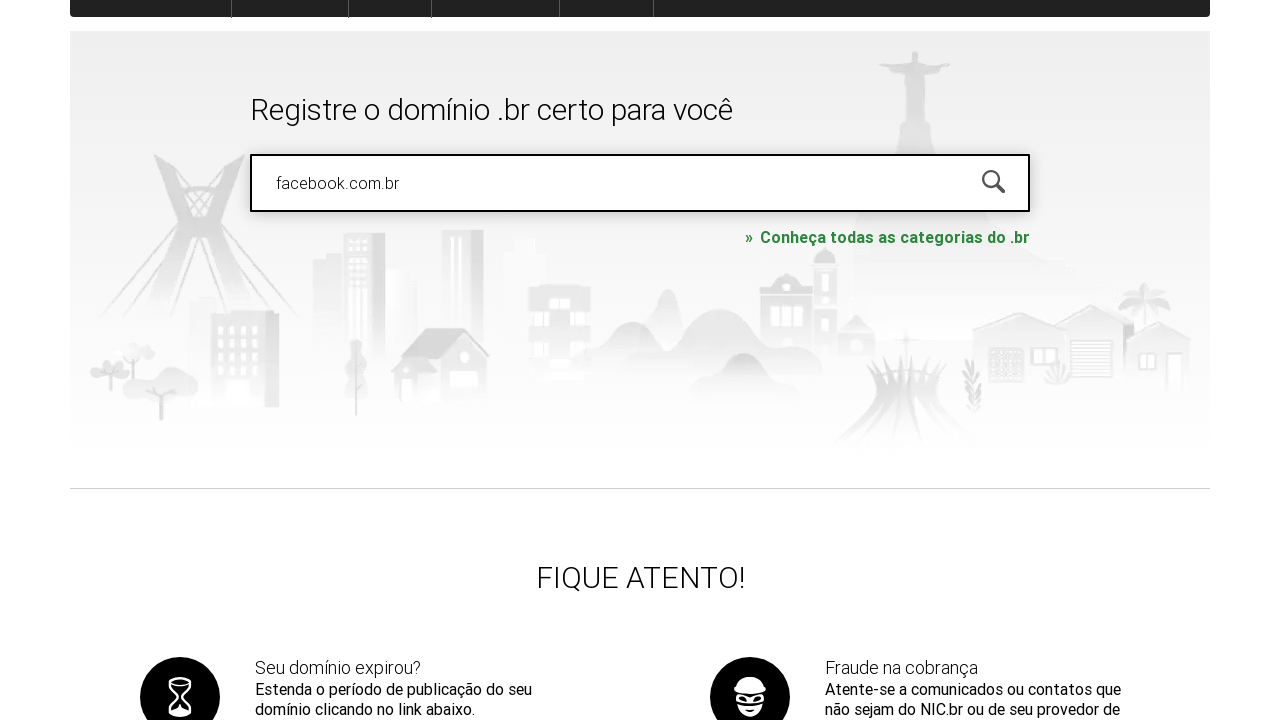

Pressed Enter to search for domain availability on #is-avail-field
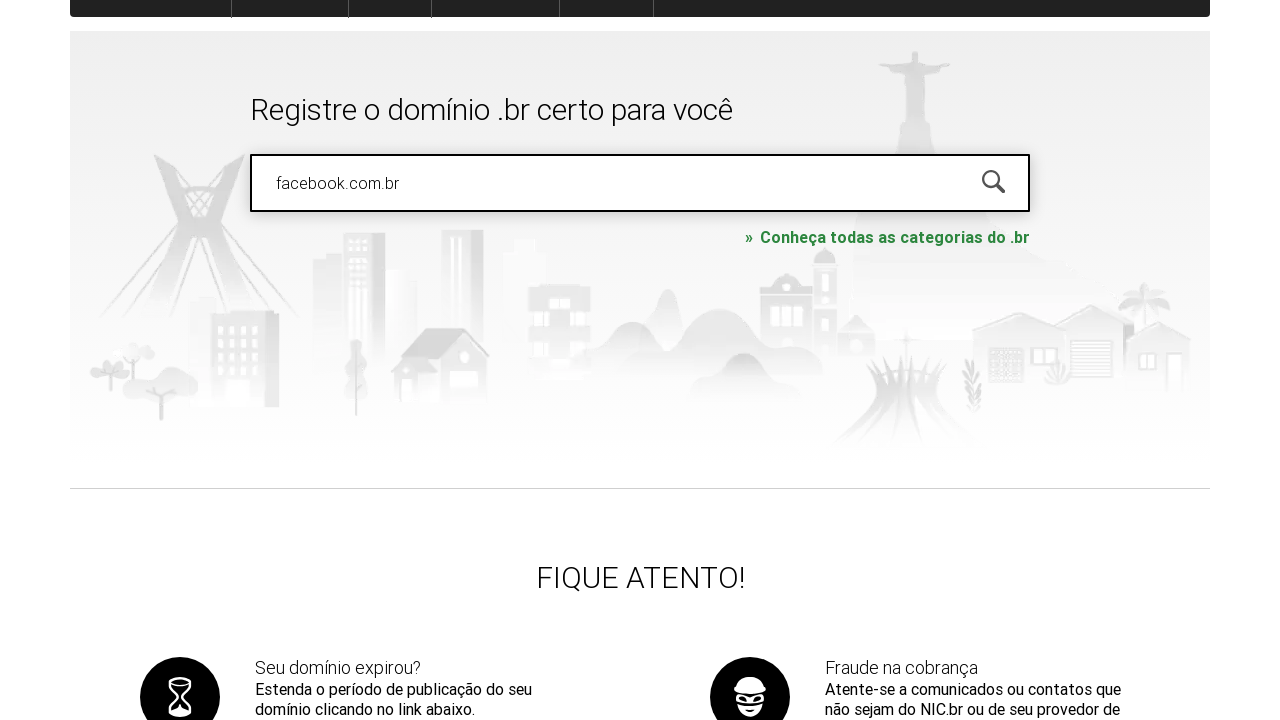

Domain availability results for 'facebook.com.br' loaded
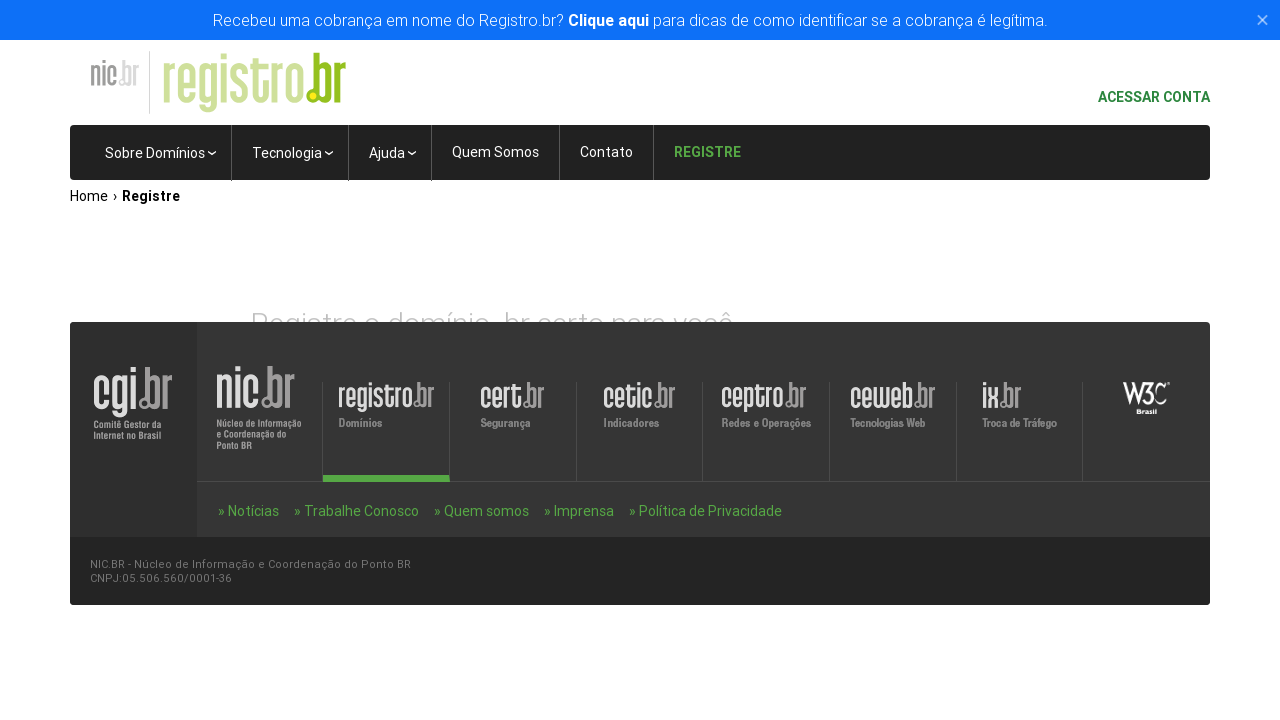

Cleared domain search field on #is-avail-field
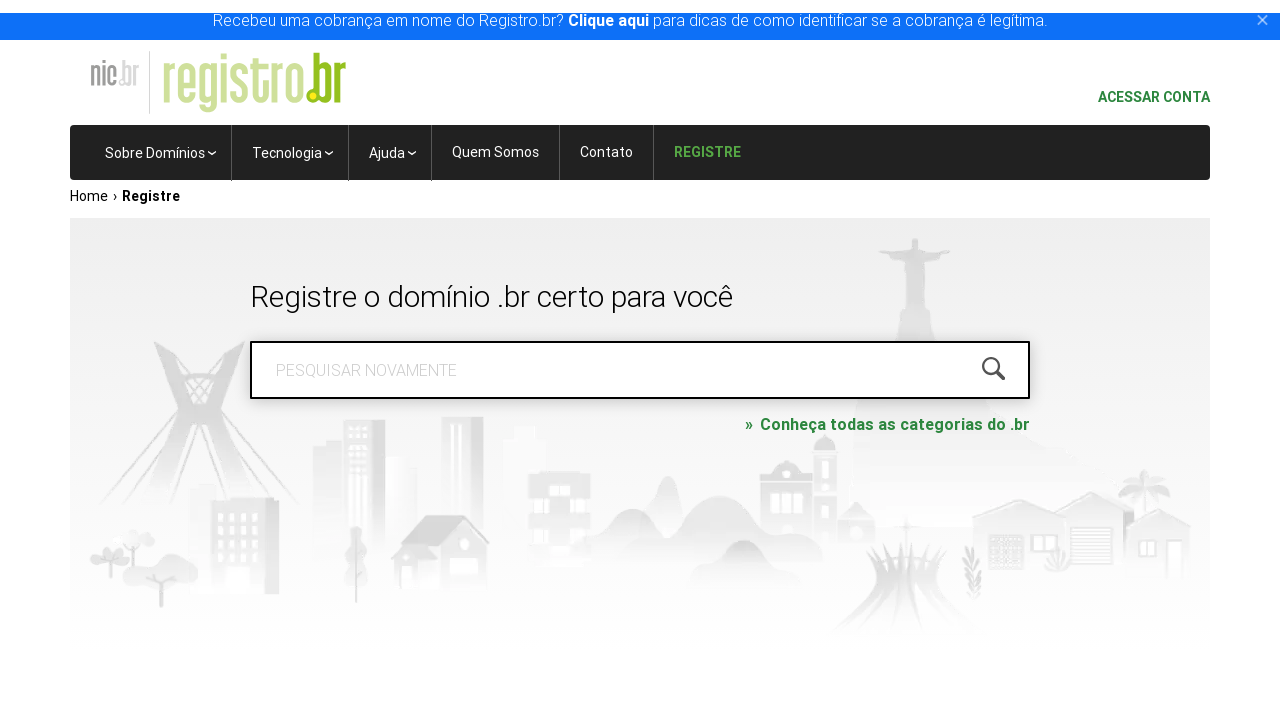

Entered domain name 'dafiti.com.br' in search field on #is-avail-field
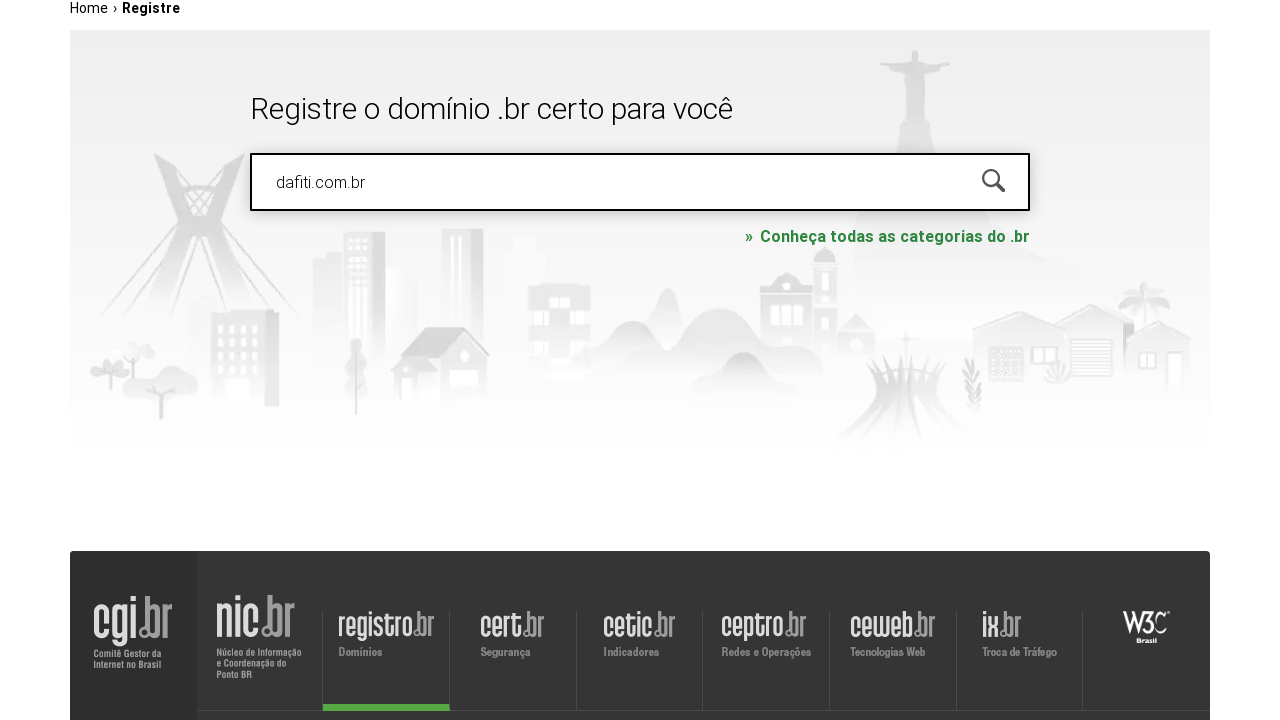

Pressed Enter to search for domain availability on #is-avail-field
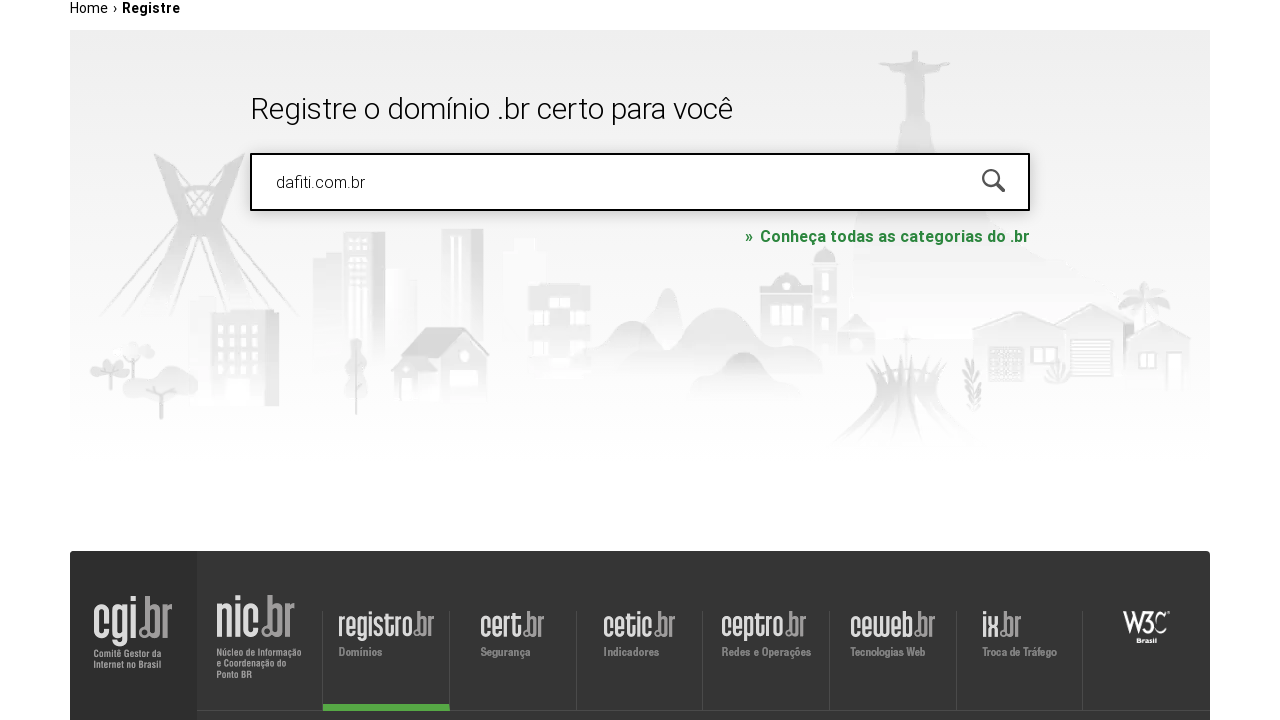

Domain availability results for 'dafiti.com.br' loaded
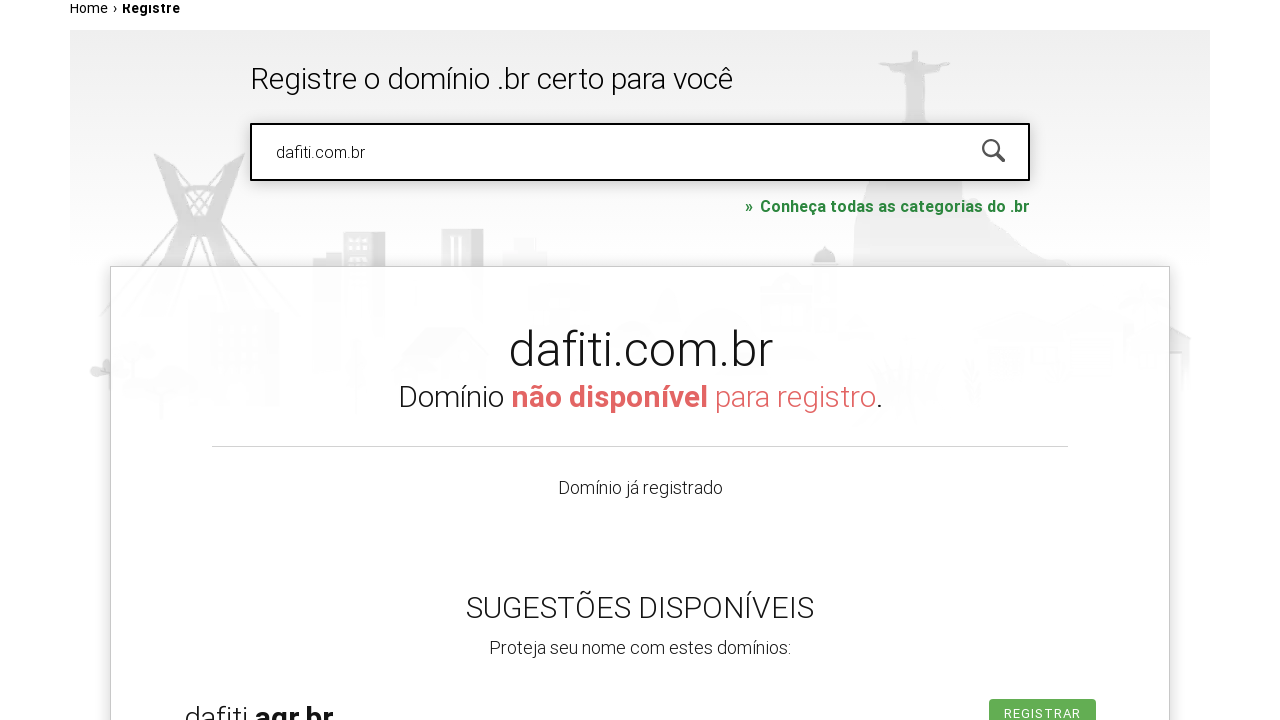

Cleared domain search field on #is-avail-field
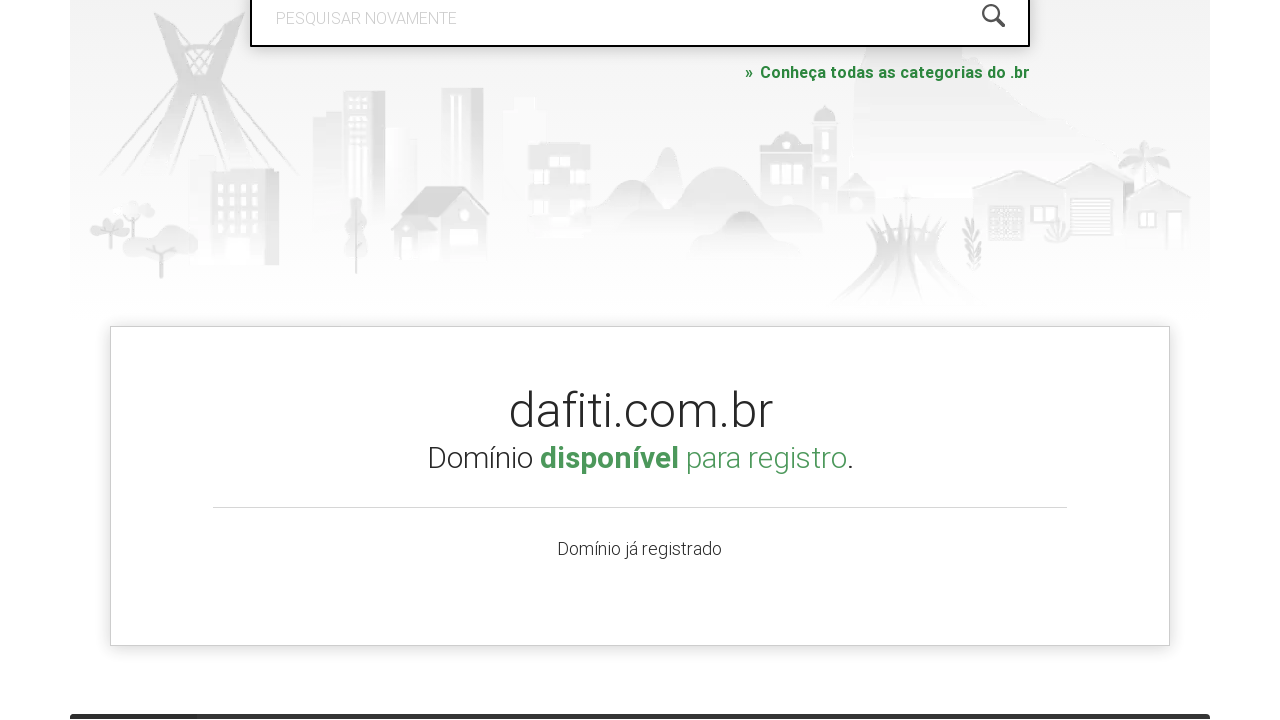

Entered domain name 'lol.com.br' in search field on #is-avail-field
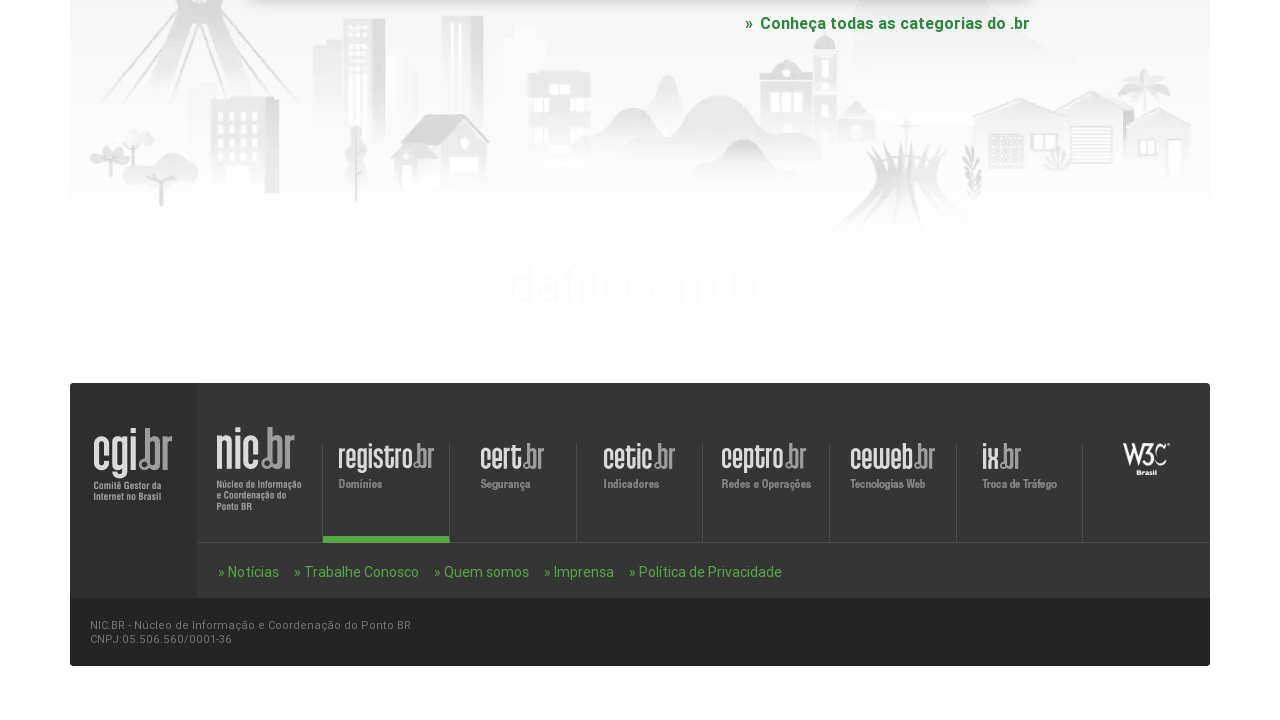

Pressed Enter to search for domain availability on #is-avail-field
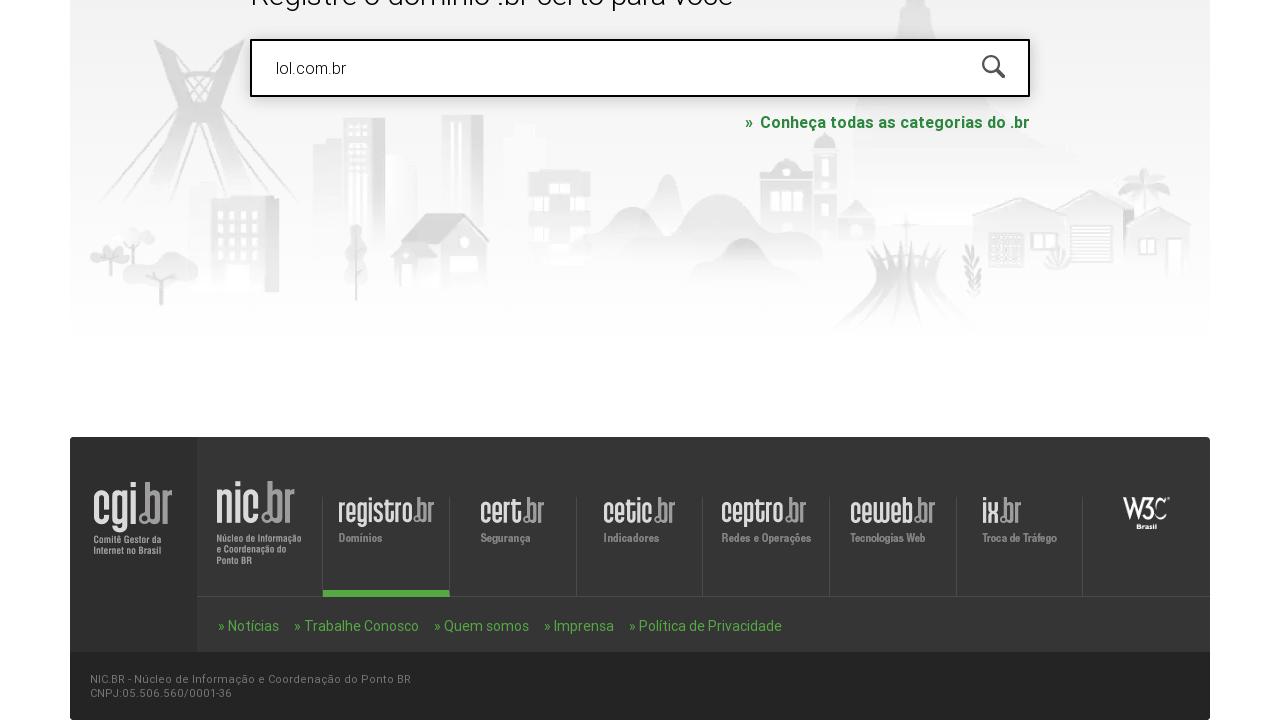

Domain availability results for 'lol.com.br' loaded
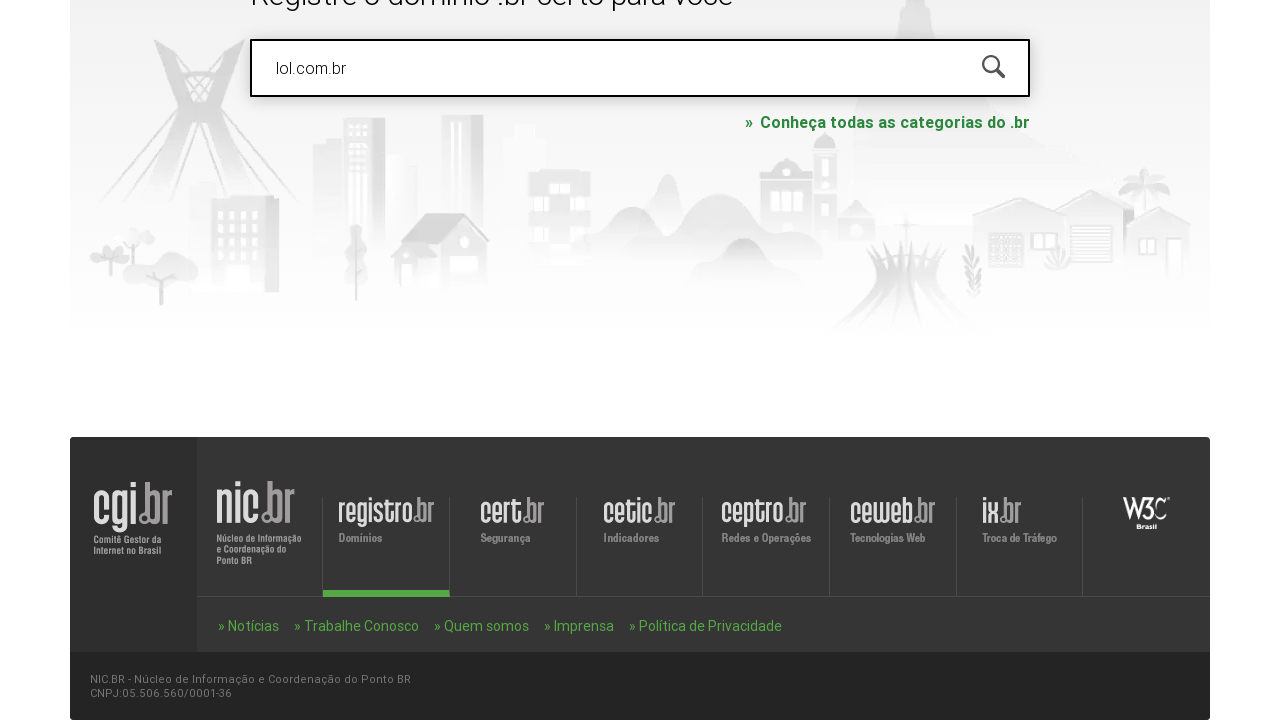

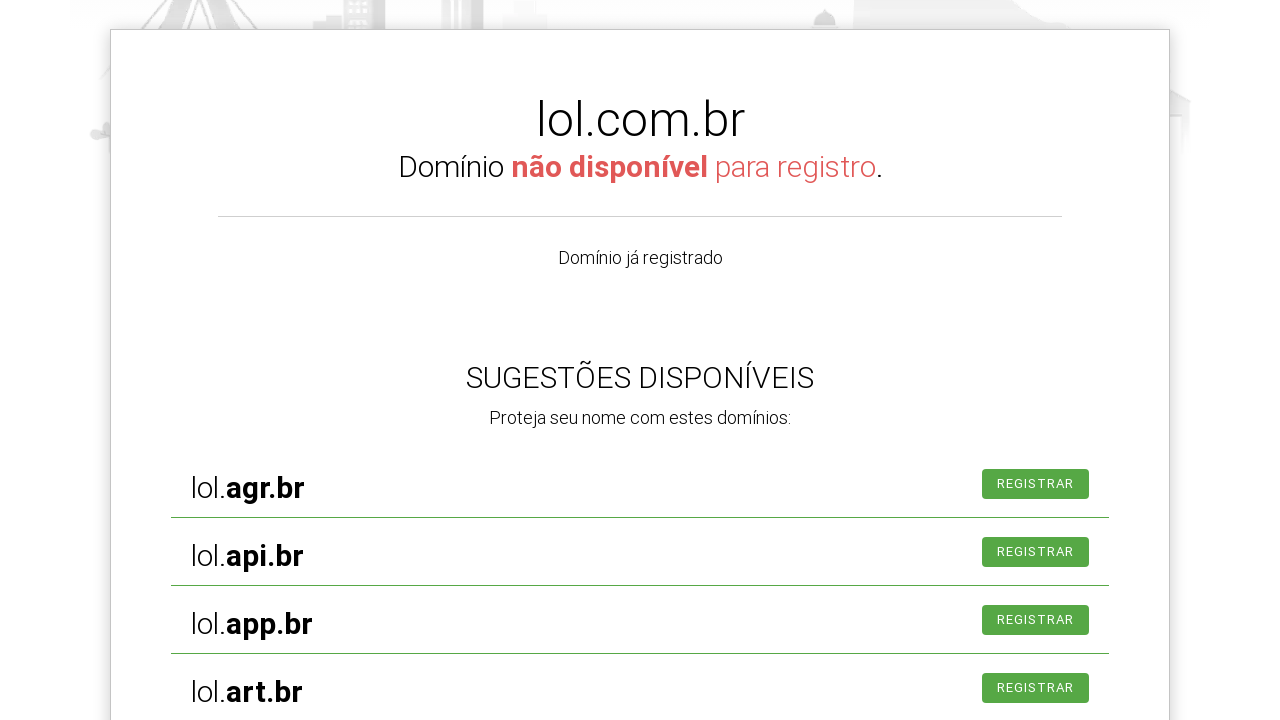